Tests navigation to the home page by clicking on the 'PRODUCT STORE' logo from a product page

Starting URL: https://www.demoblaze.com/prod.html?idp_=5

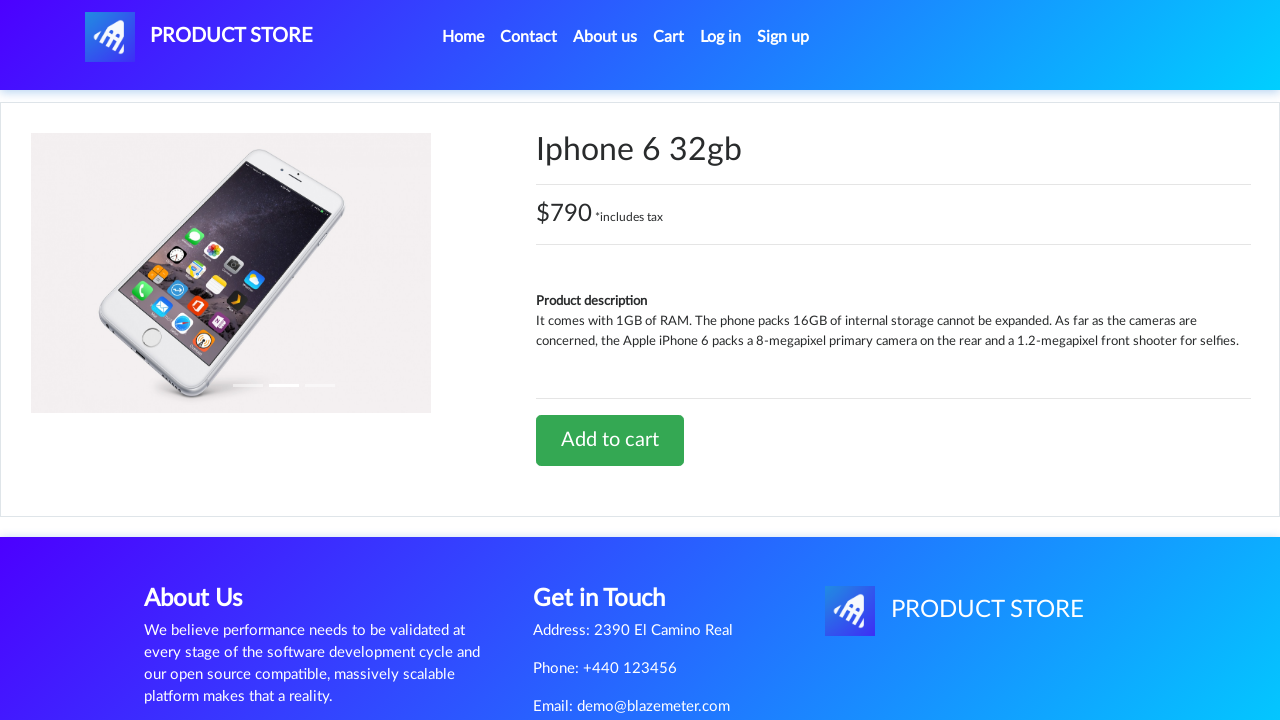

Waited for product page to load (prod.html?idp_=5)
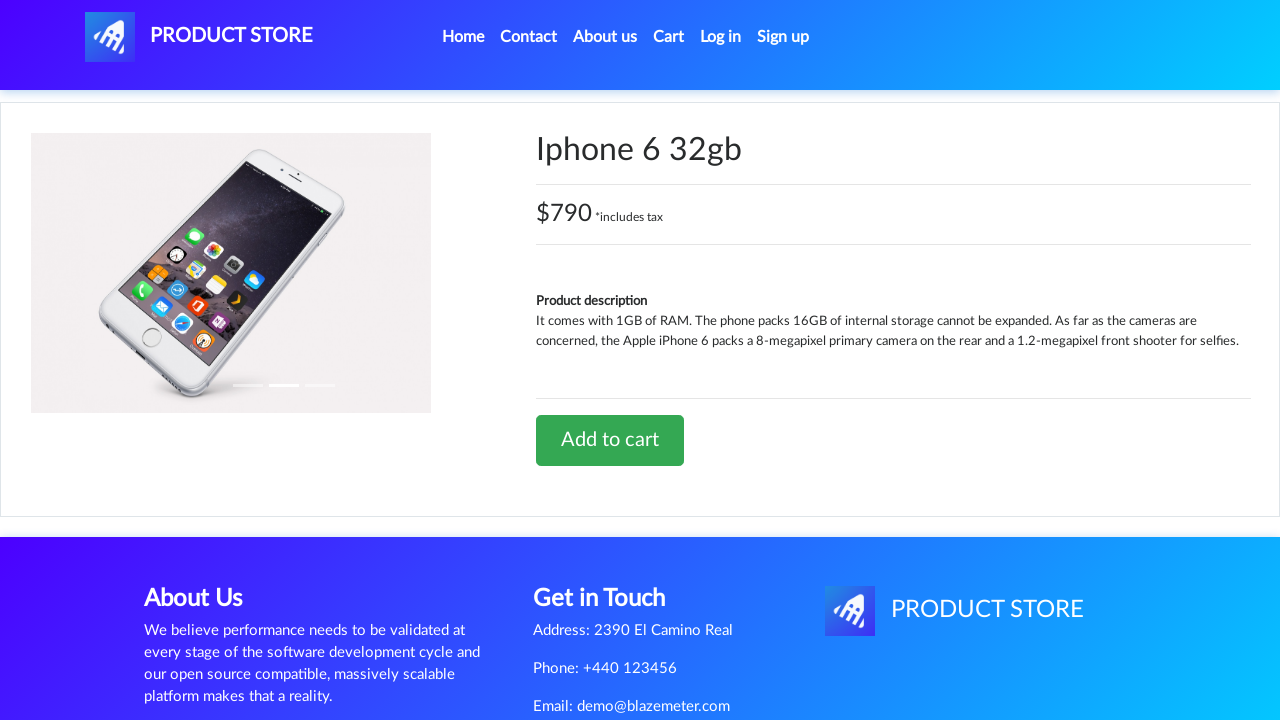

Clicked on 'PRODUCT STORE' logo (#nava) at (199, 37) on #nava
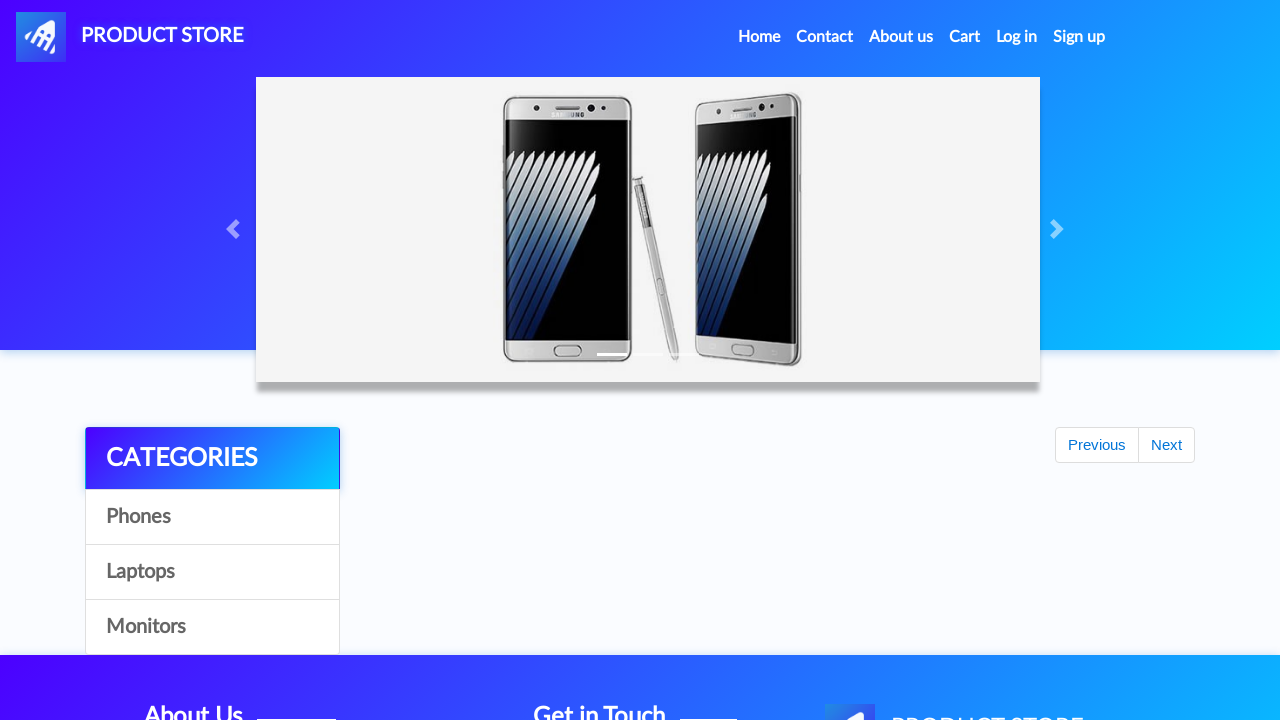

Navigated to home page (index.html)
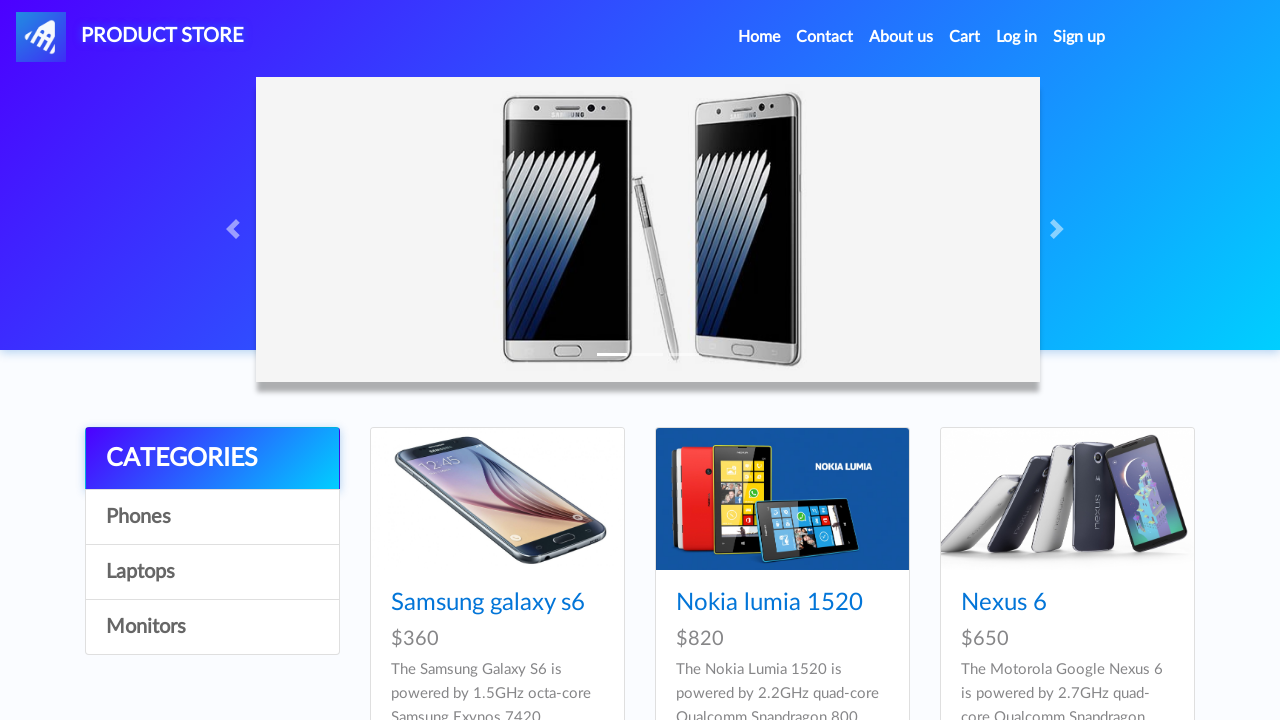

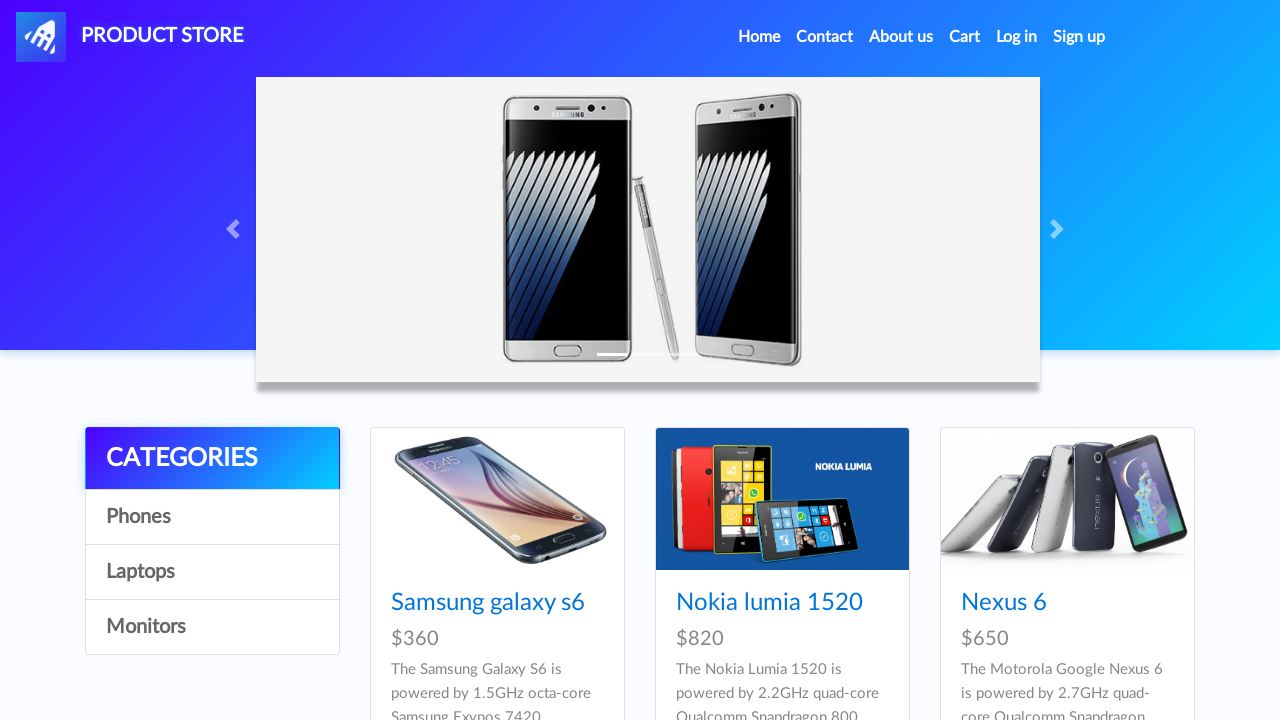